Tests various link functionalities including navigation, checking for broken links, and counting links on a page

Starting URL: https://www.leafground.com/link.xhtml

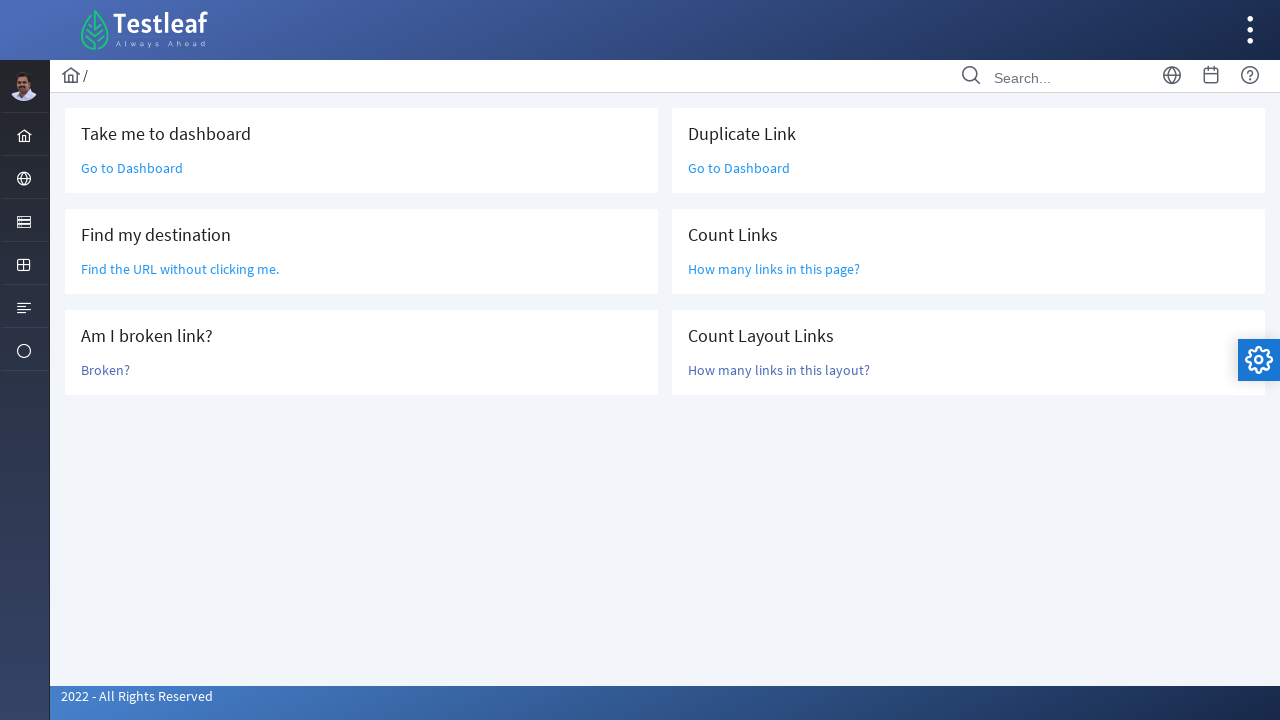

Clicked 'Go to Dashboard' link at (132, 168) on text=Go to Dashboard
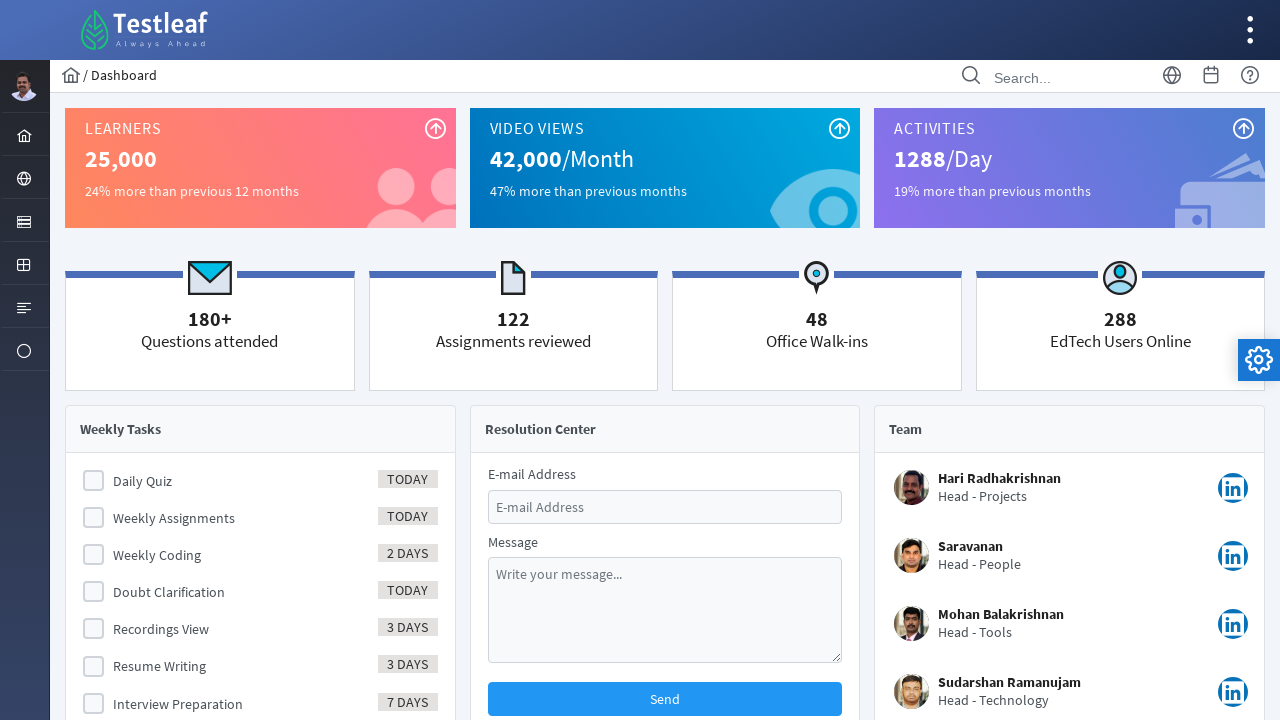

Navigated back from Dashboard
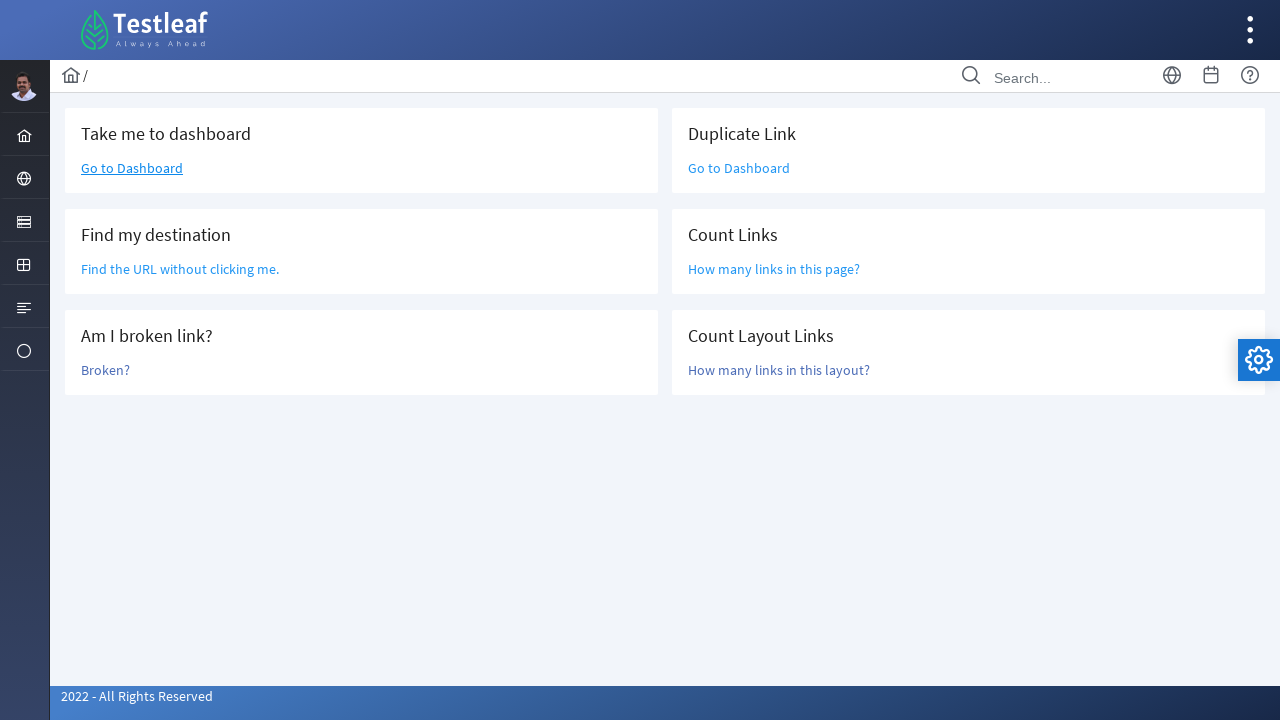

Located 'Find the URL' link
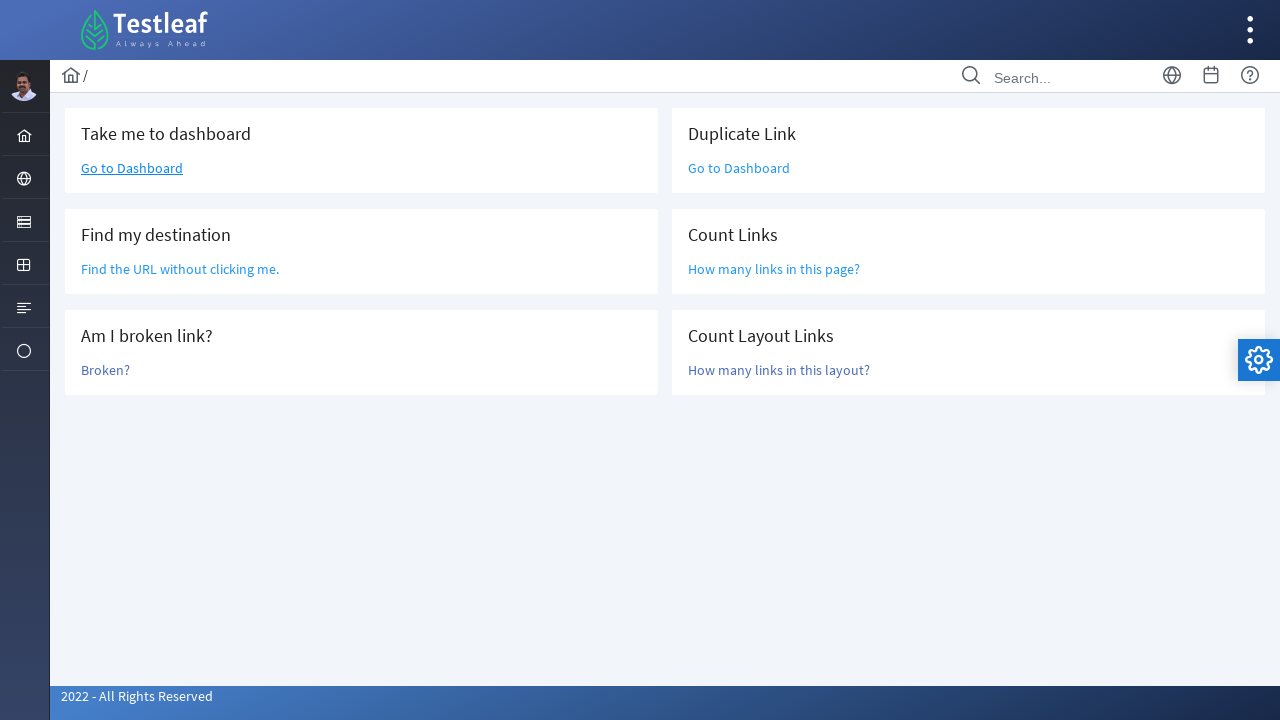

Retrieved href attribute: /grid.xhtml
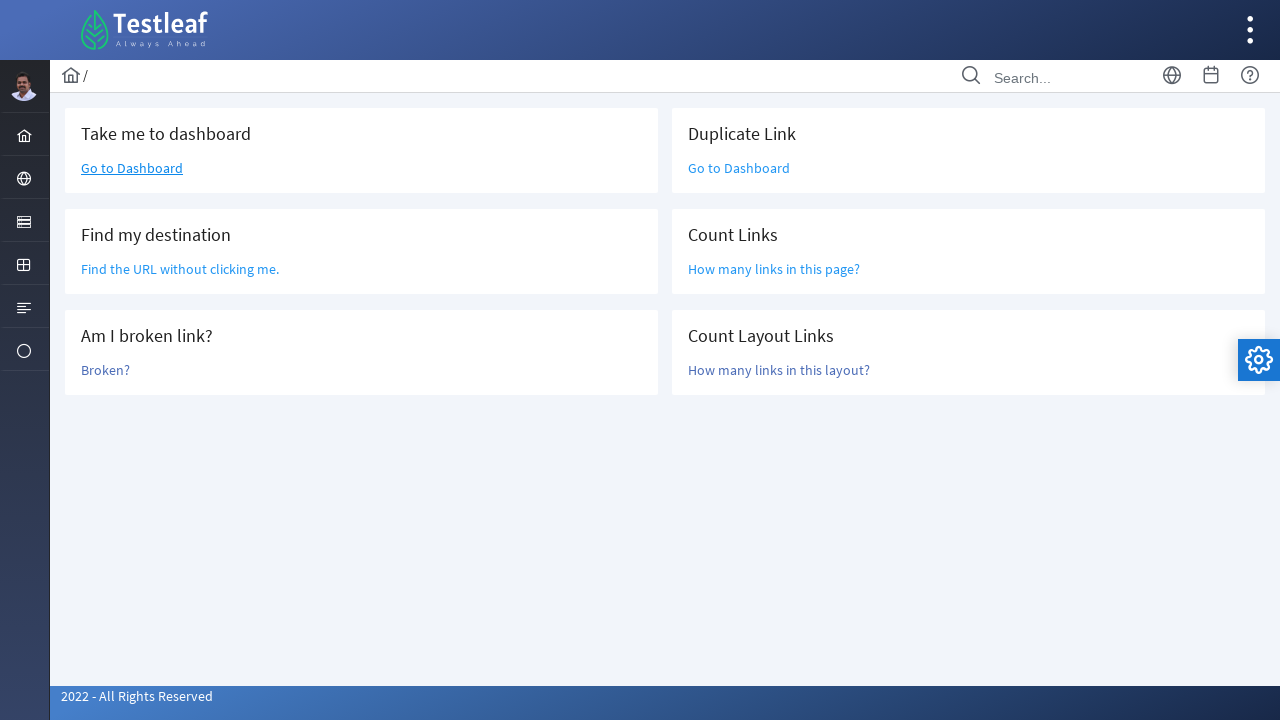

Clicked 'Broken?' link to check if it's broken at (106, 370) on text=Broken?
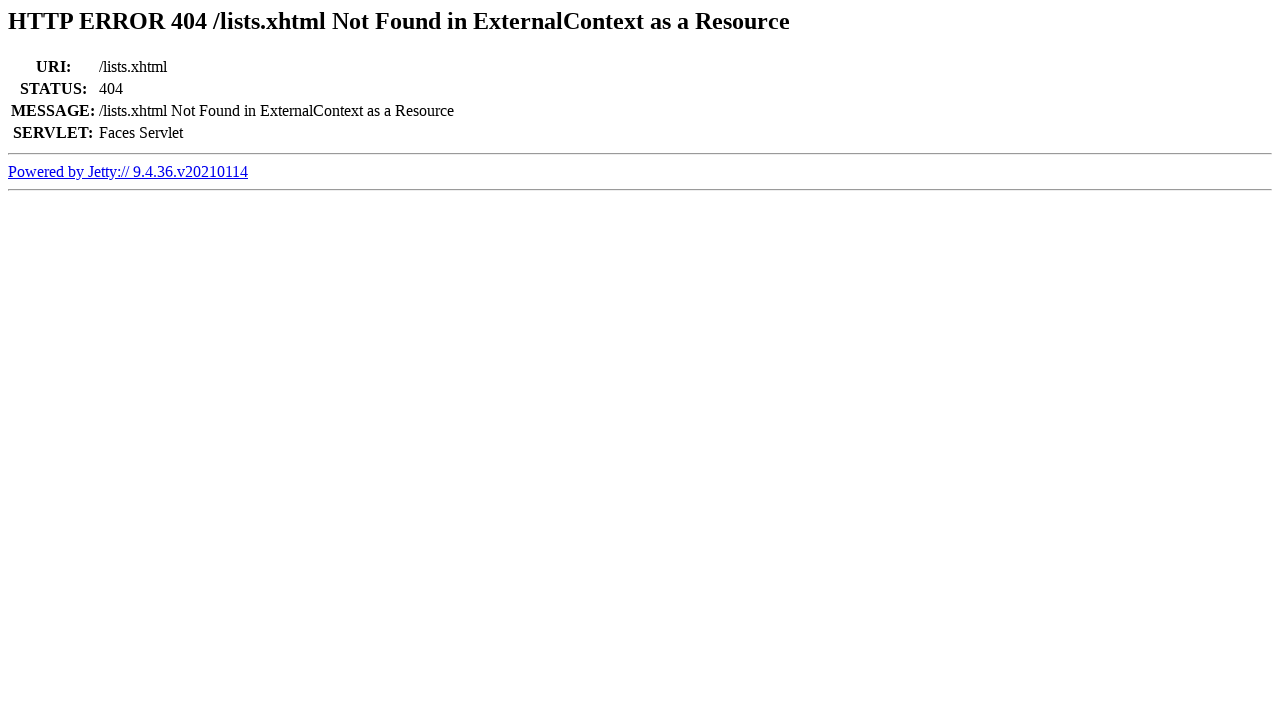

Retrieved page title: Error 404 /lists.xhtml Not Found in ExternalContext as a Resource
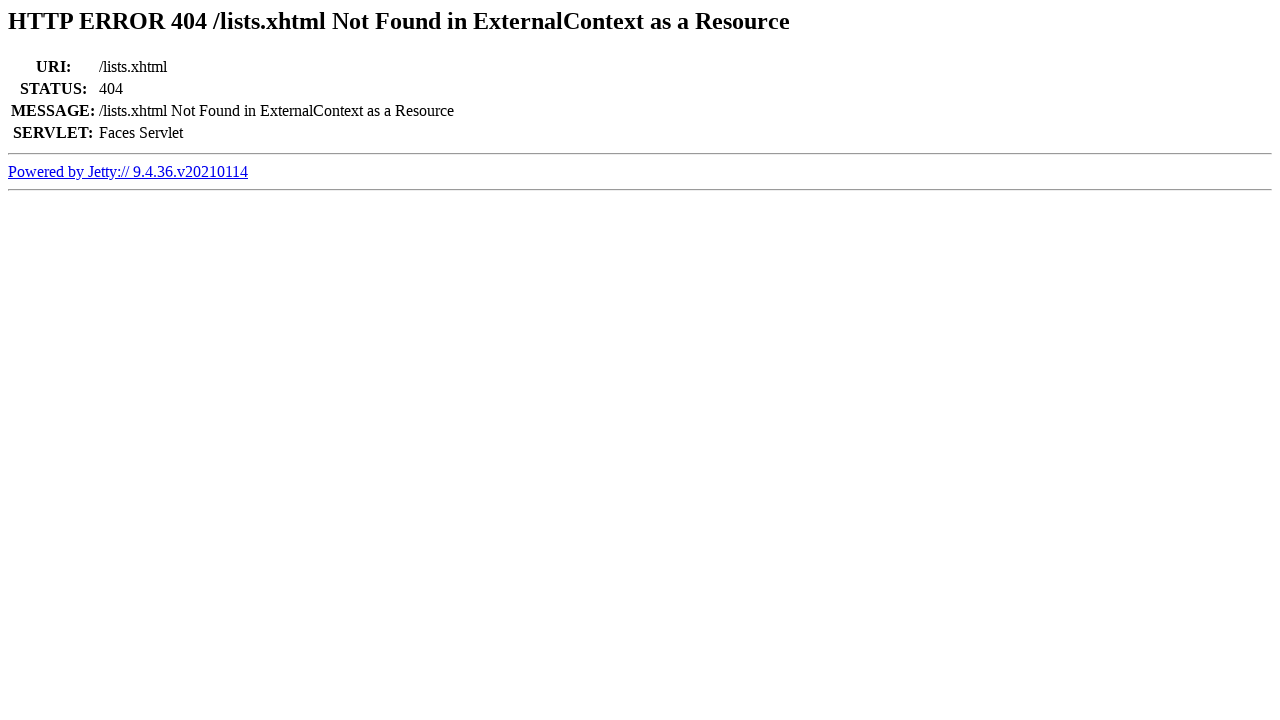

Determined if link is broken: True
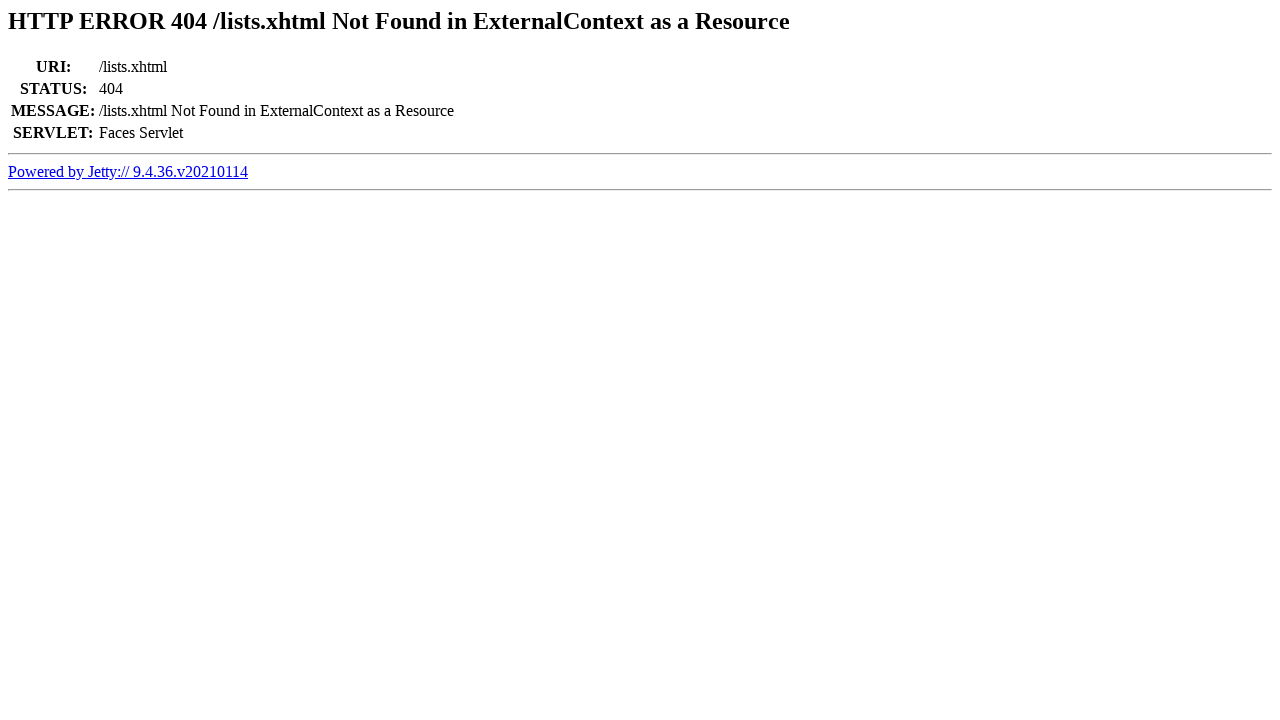

Navigated back from broken link check
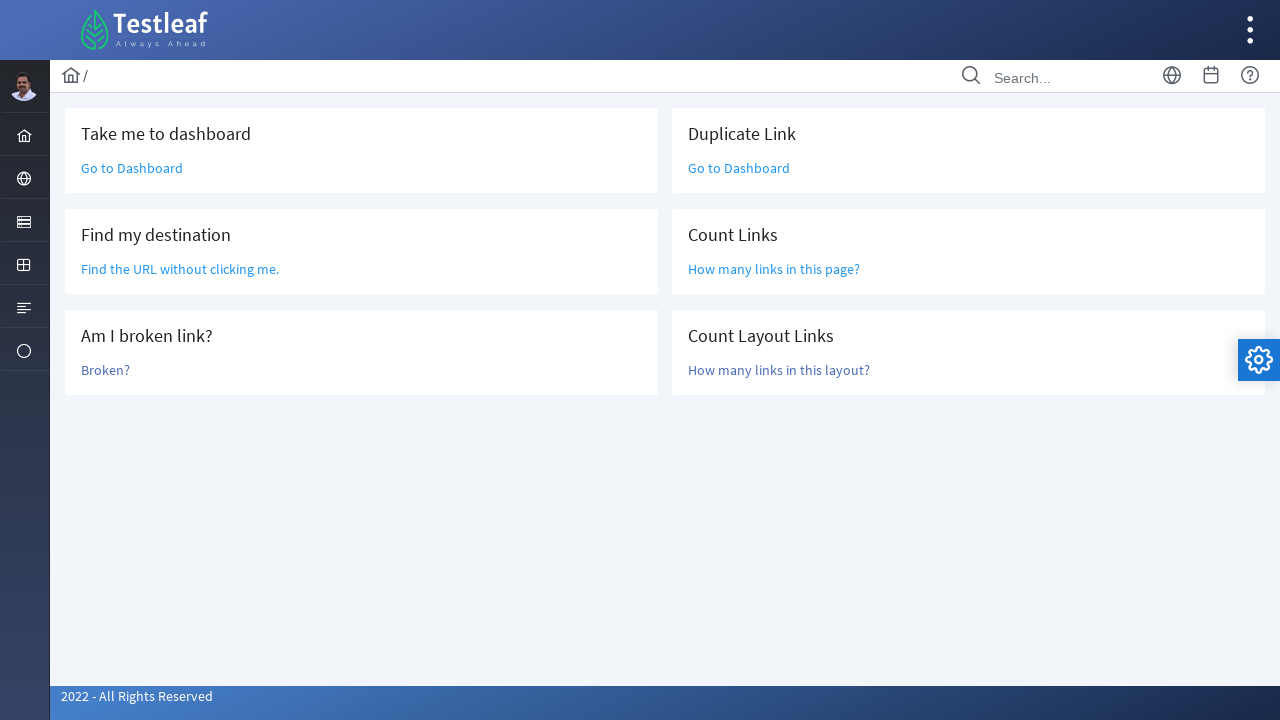

Clicked second 'Go to Dashboard' link at (132, 168) on text=Go to Dashboard
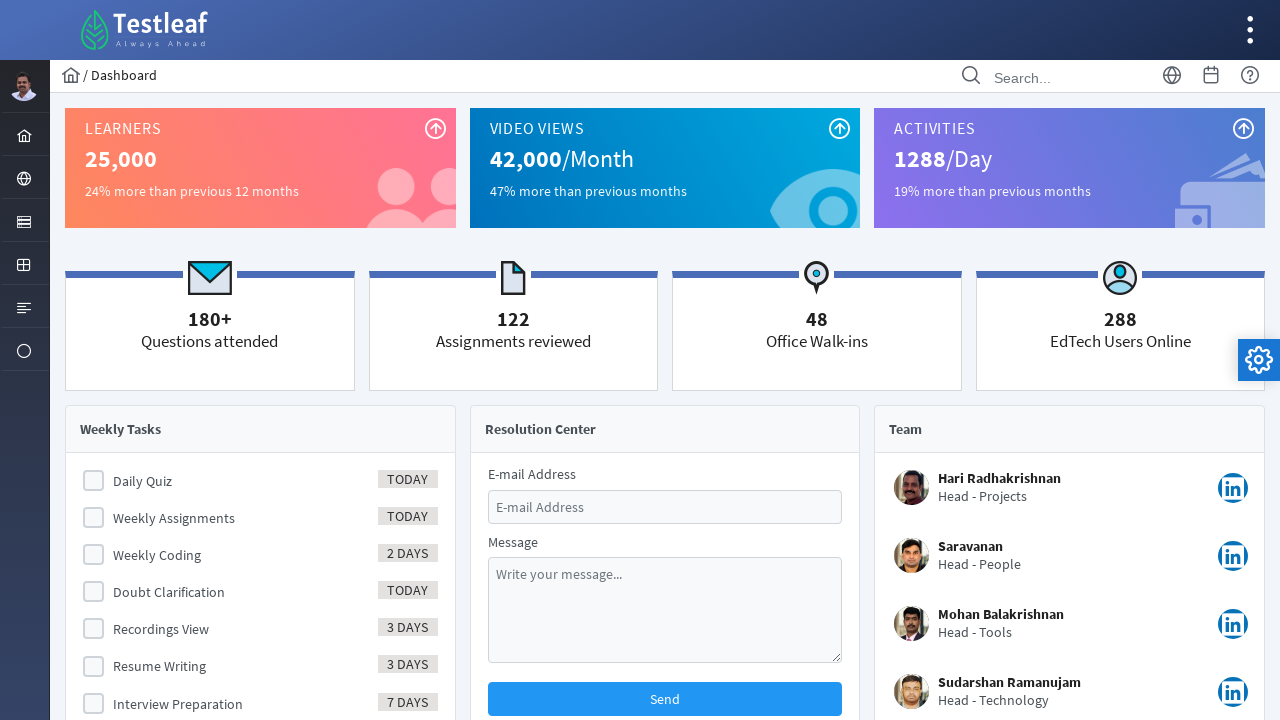

Navigated back from second Dashboard visit
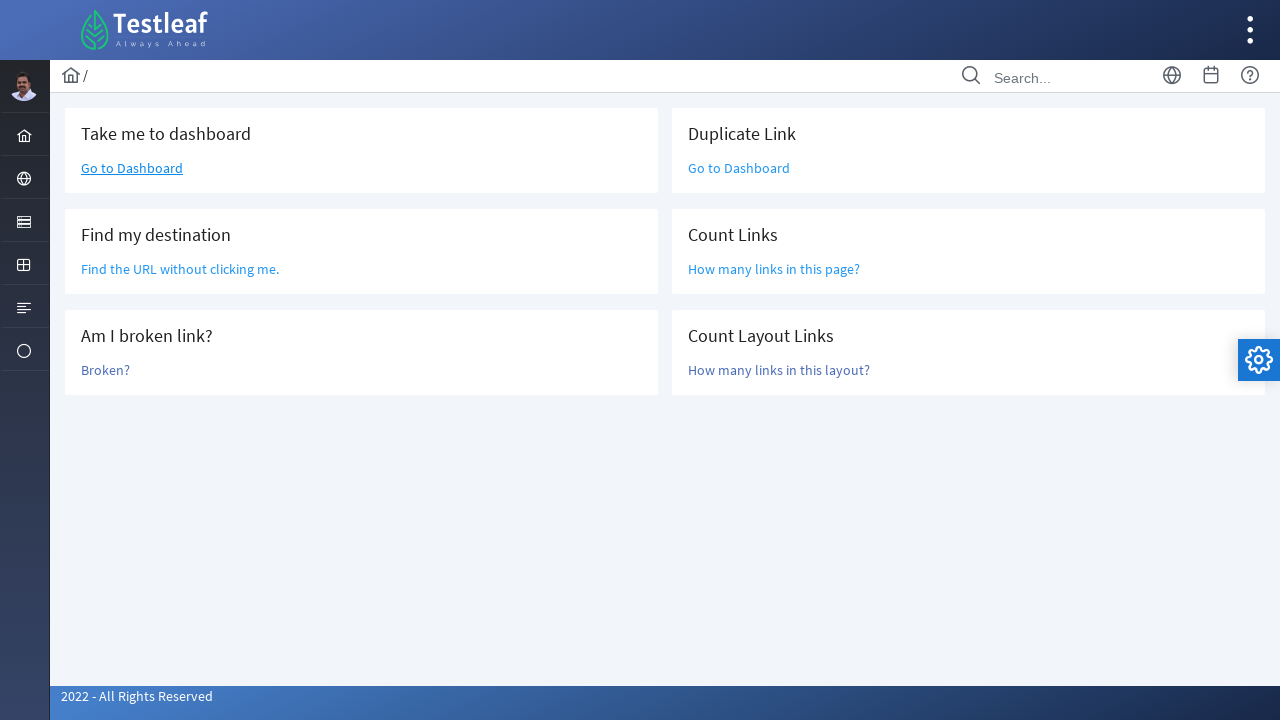

Located all links on the page
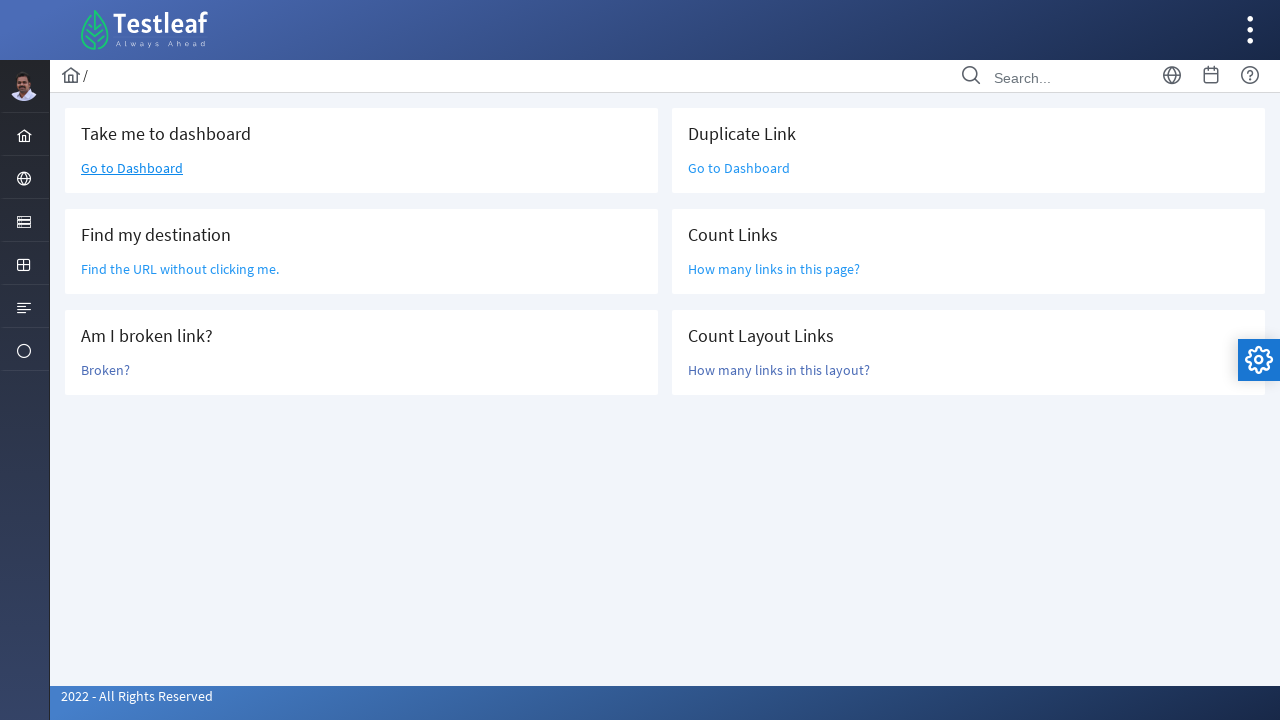

Counted total links on page: 47
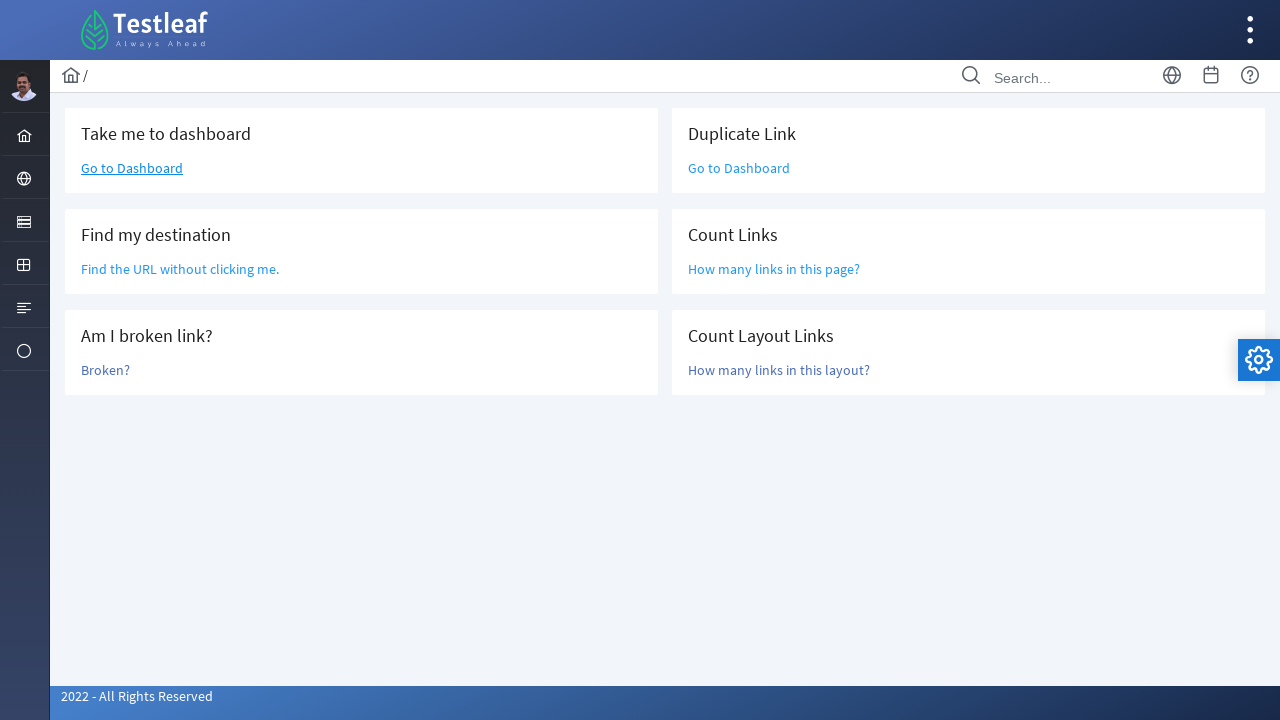

Located main content layout section
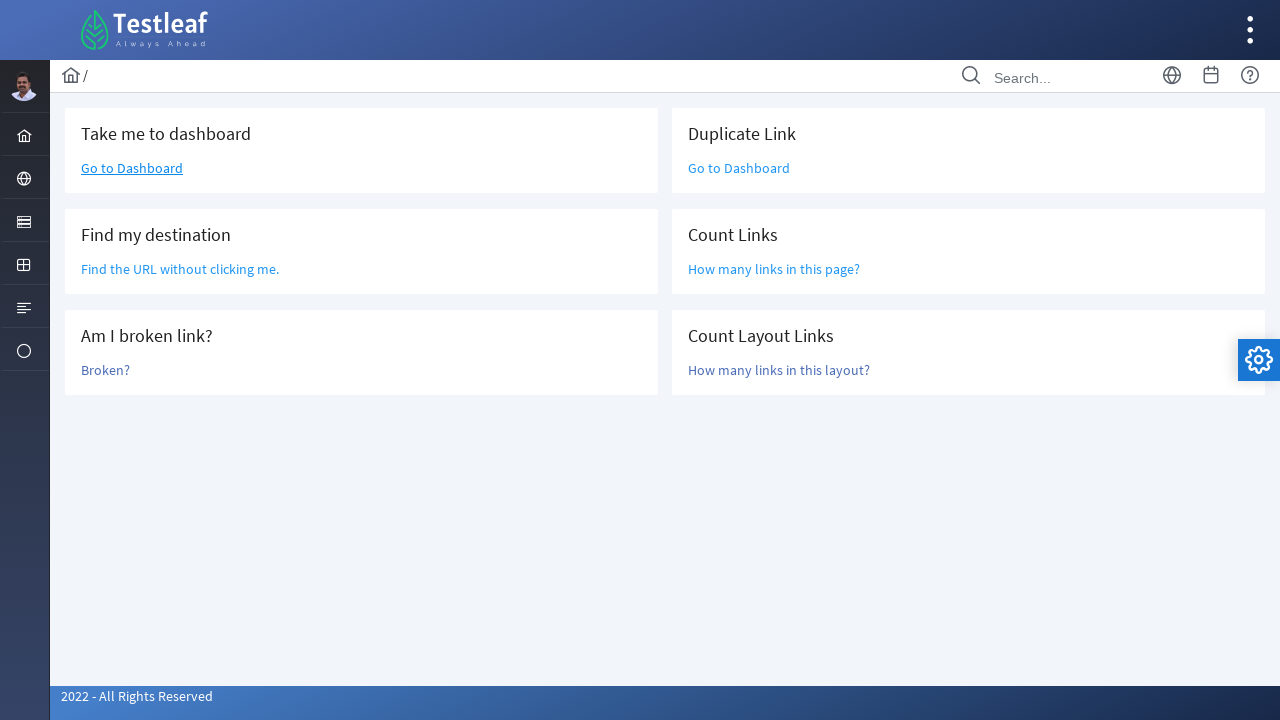

Located all links within main content section
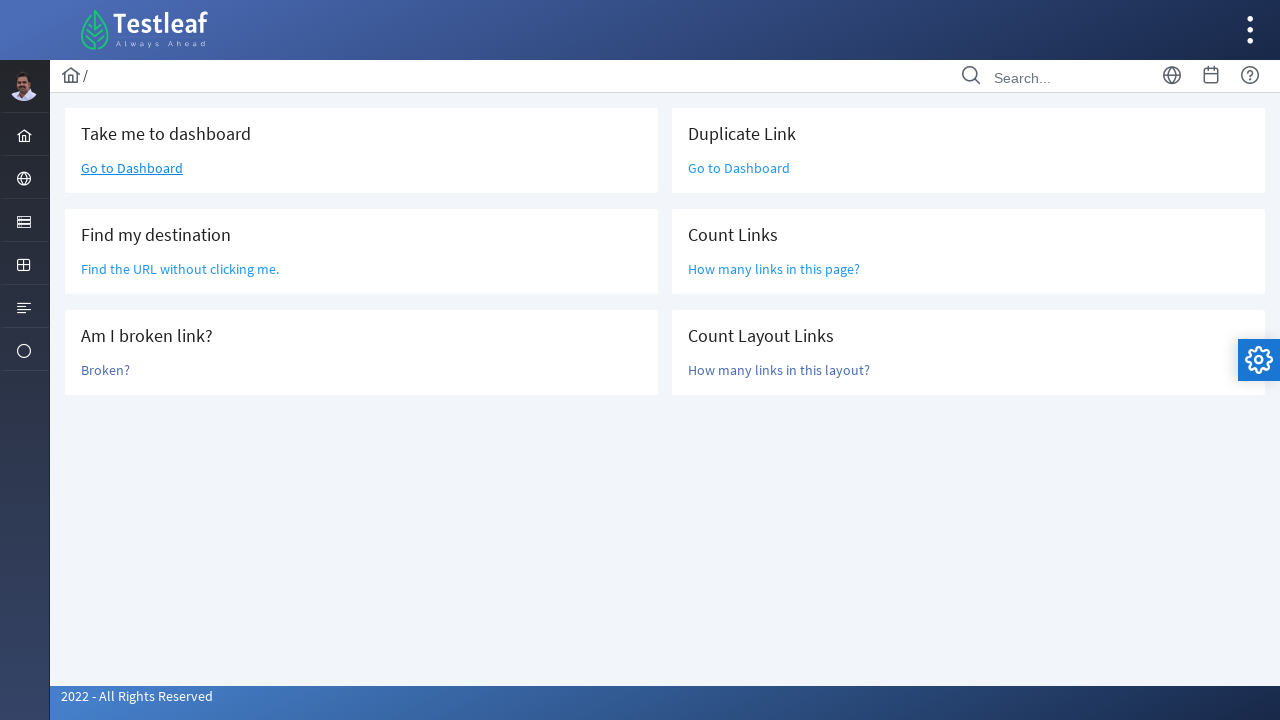

Counted links in main content section: 6
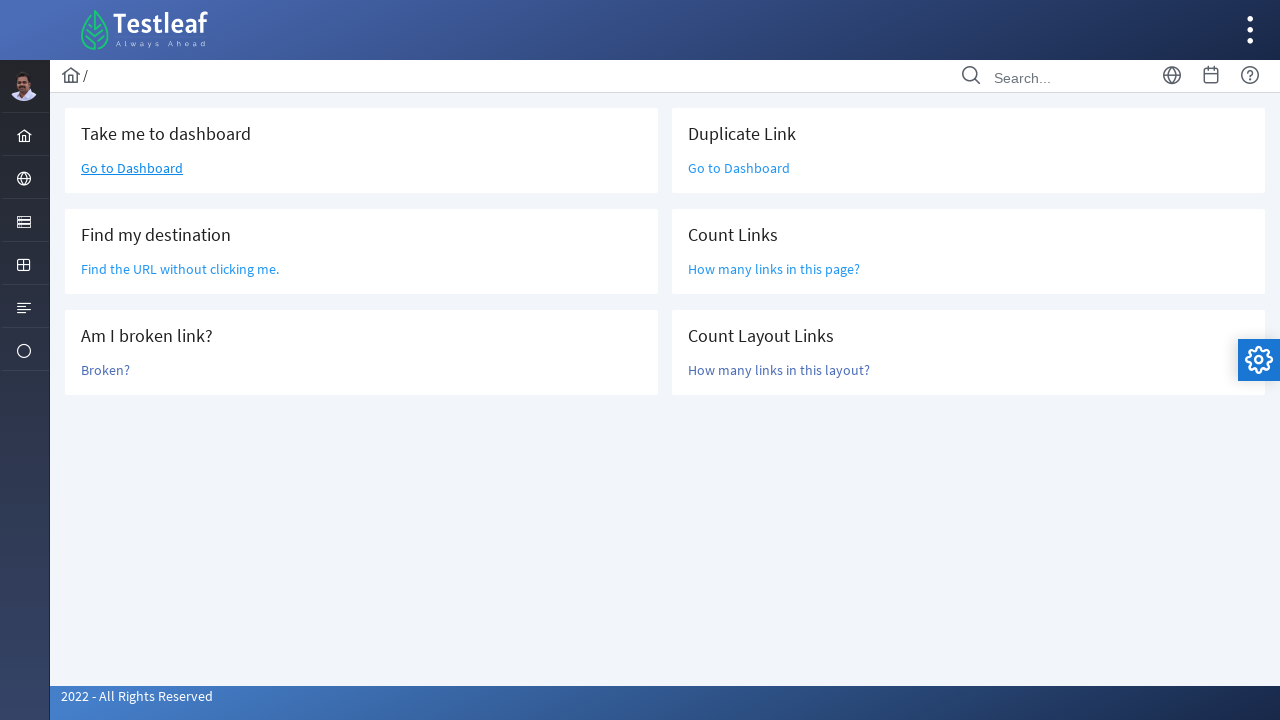

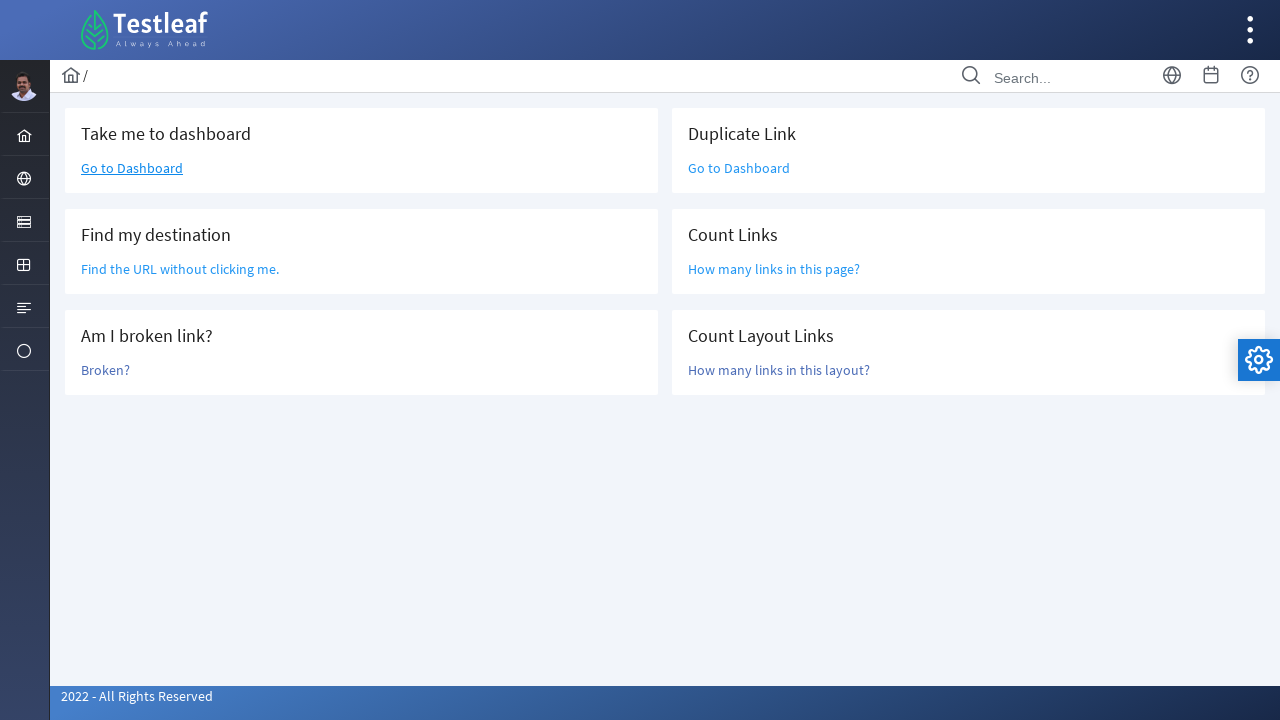